Tests data persistence by adding todos, marking one complete, and reloading the page

Starting URL: https://demo.playwright.dev/todomvc

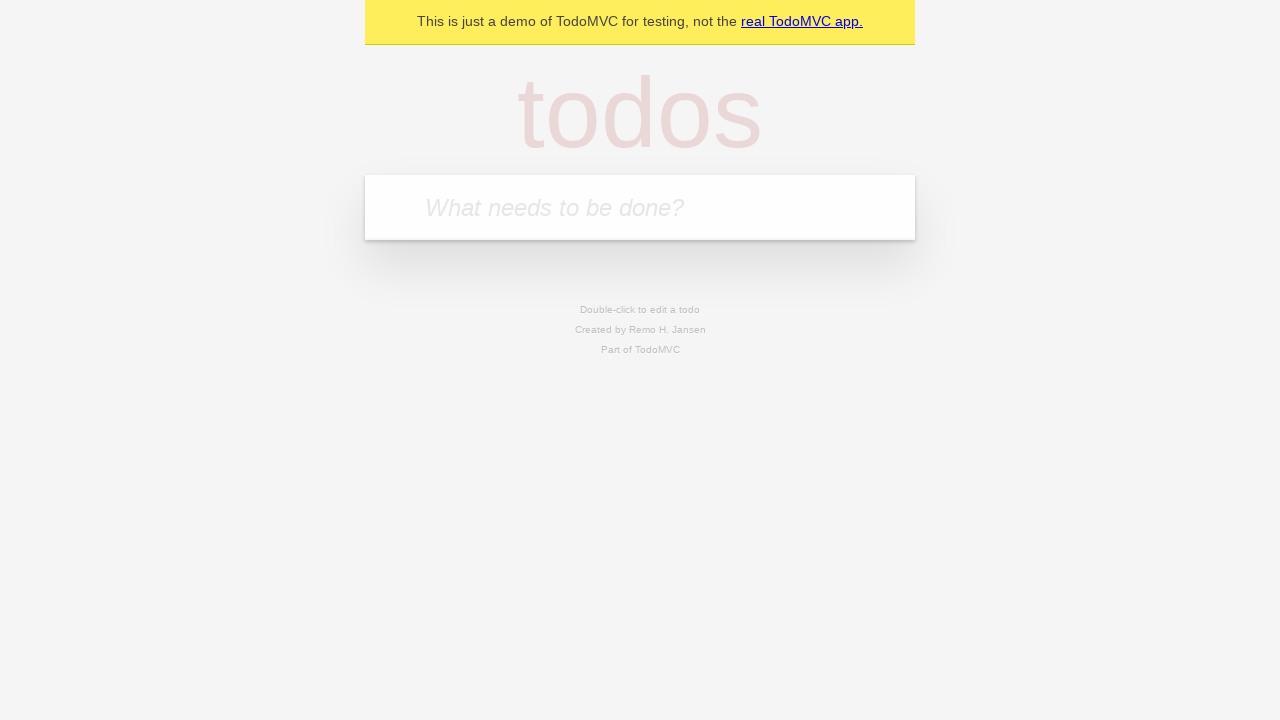

Filled todo input with 'buy some cheese' on internal:attr=[placeholder="What needs to be done?"i]
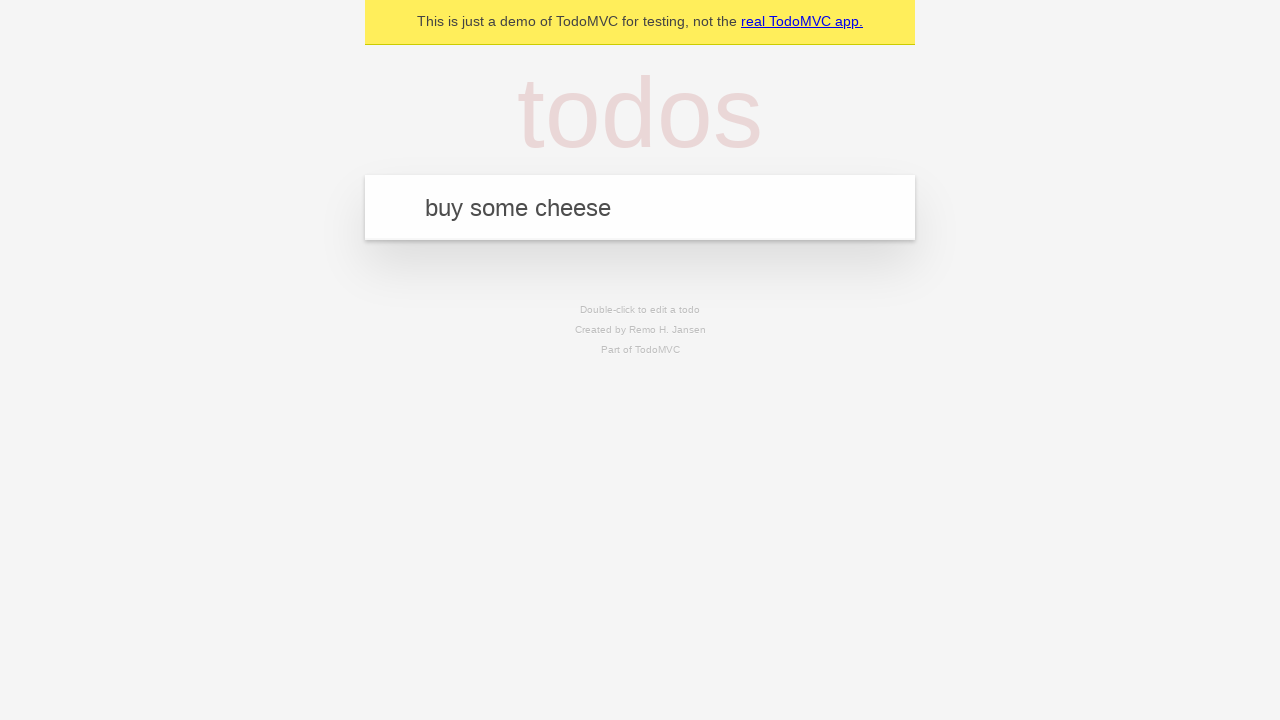

Pressed Enter to add first todo on internal:attr=[placeholder="What needs to be done?"i]
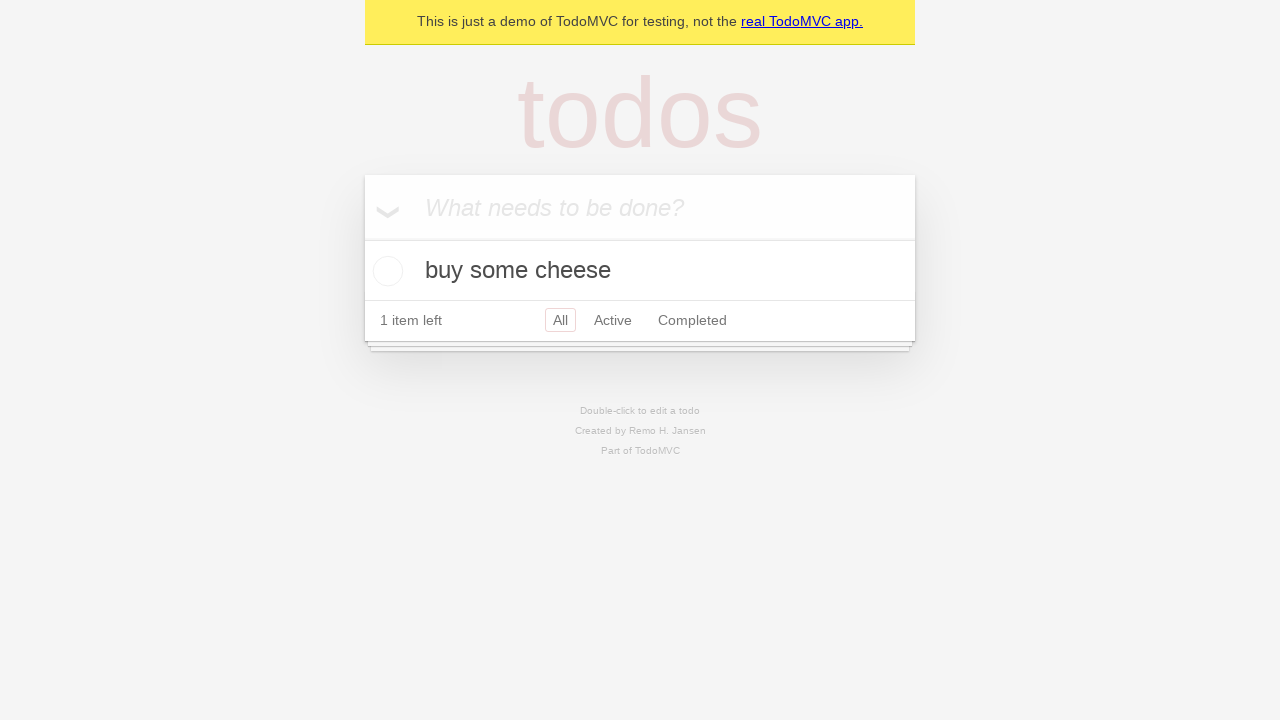

Filled todo input with 'feed the cat' on internal:attr=[placeholder="What needs to be done?"i]
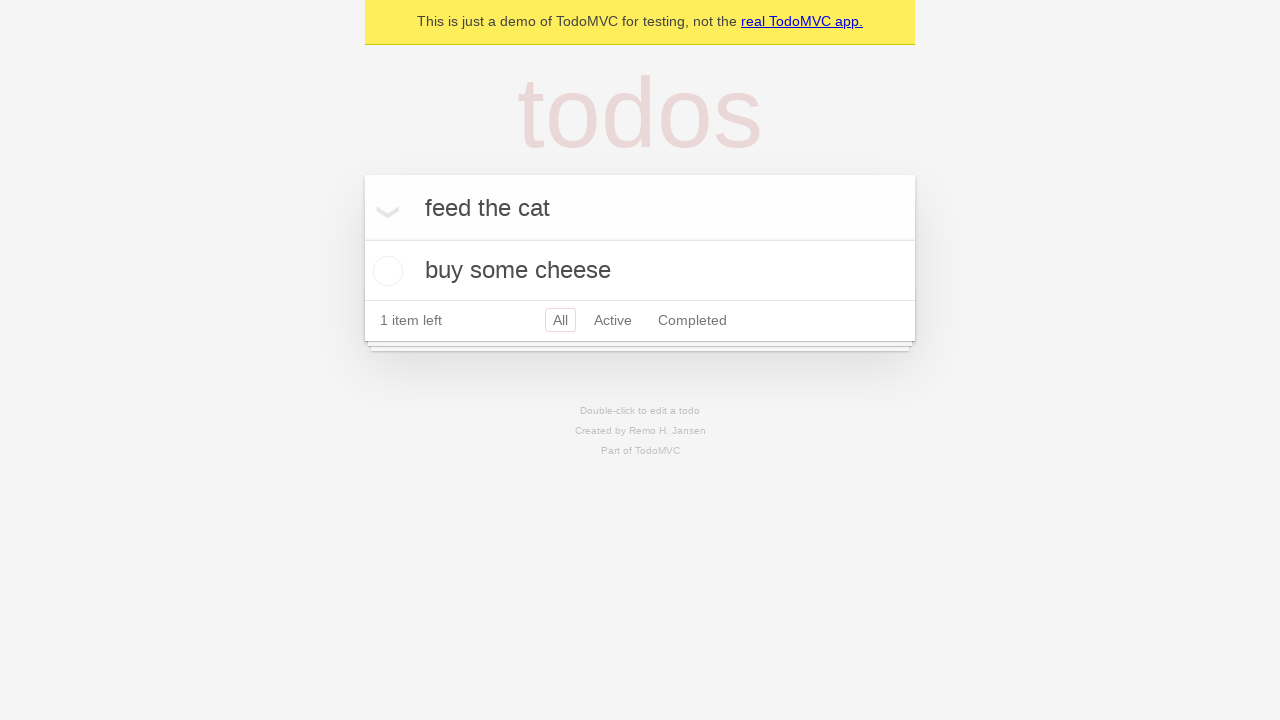

Pressed Enter to add second todo on internal:attr=[placeholder="What needs to be done?"i]
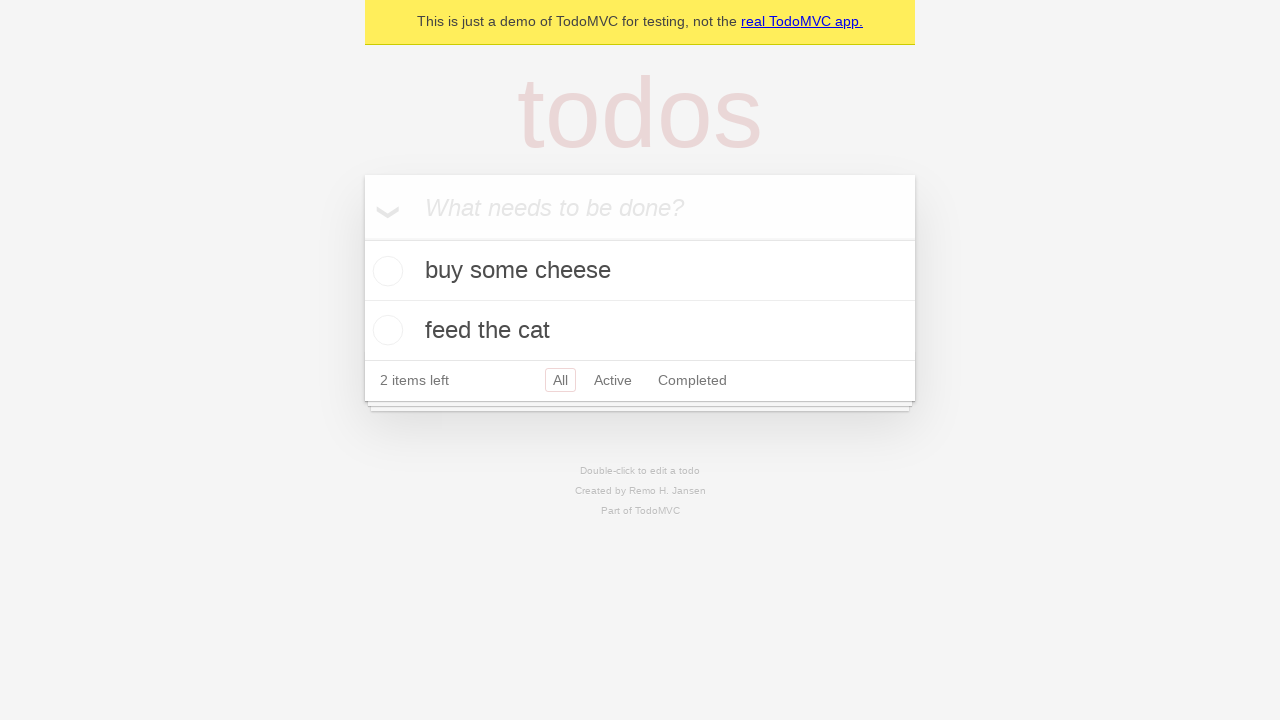

Waited for second todo to appear
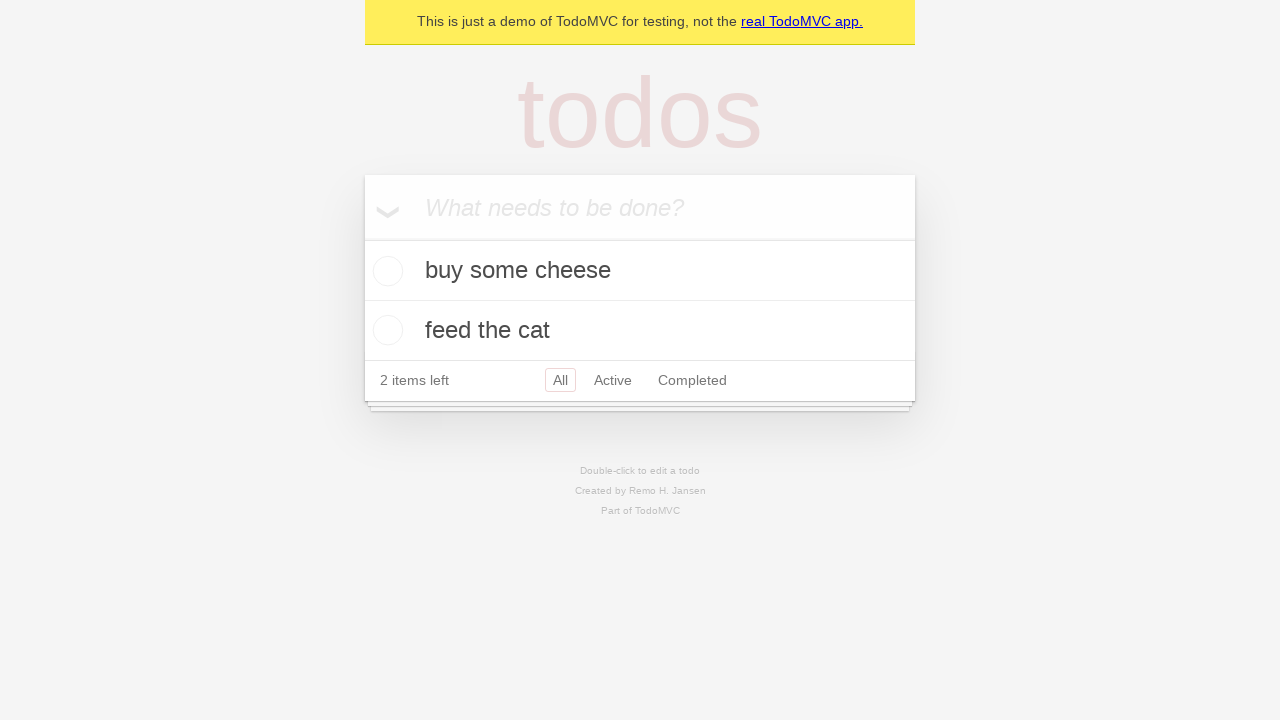

Checked first todo to mark it complete at (385, 271) on [data-testid='todo-item'] >> nth=0 >> internal:role=checkbox
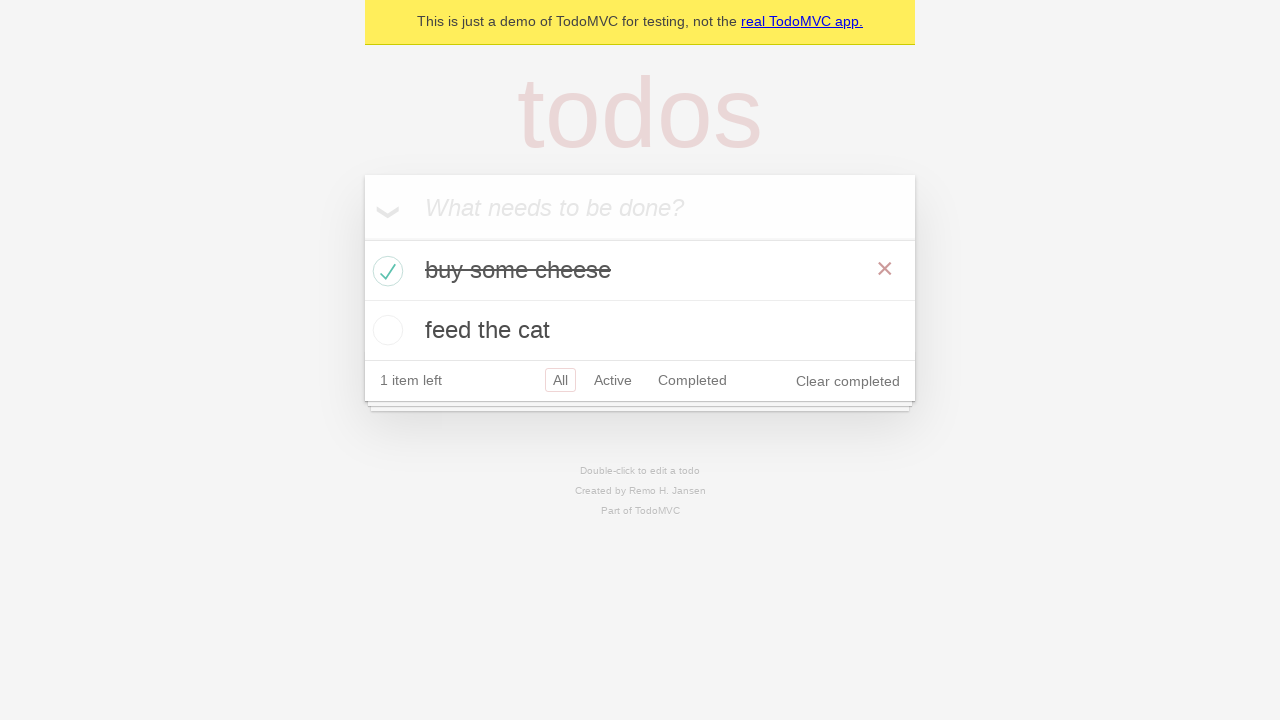

Reloaded the page to verify data persistence
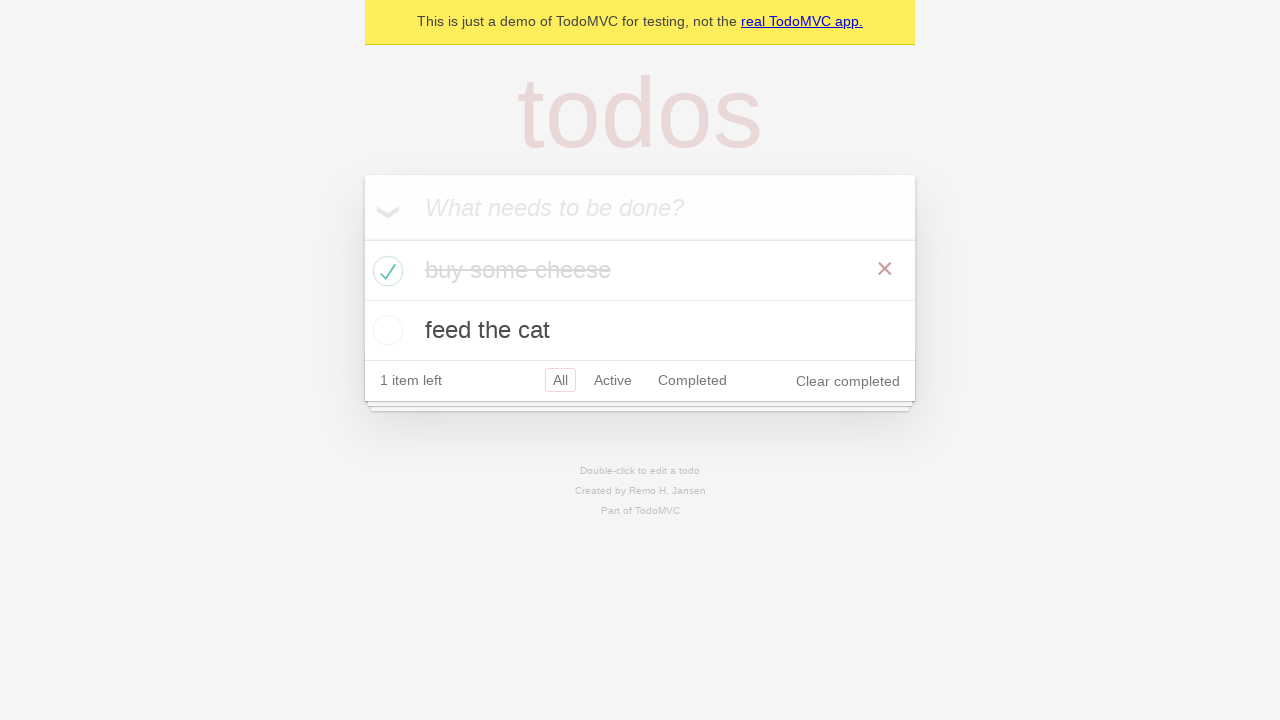

Verified todos persisted after page reload
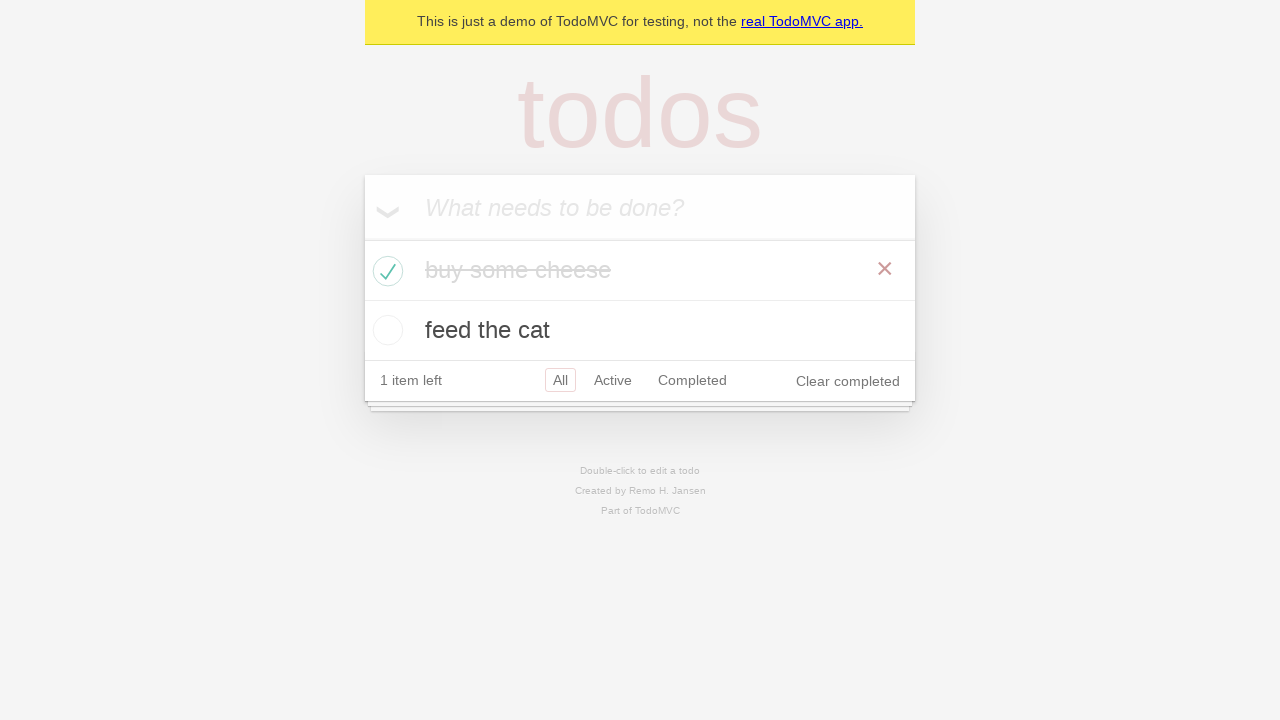

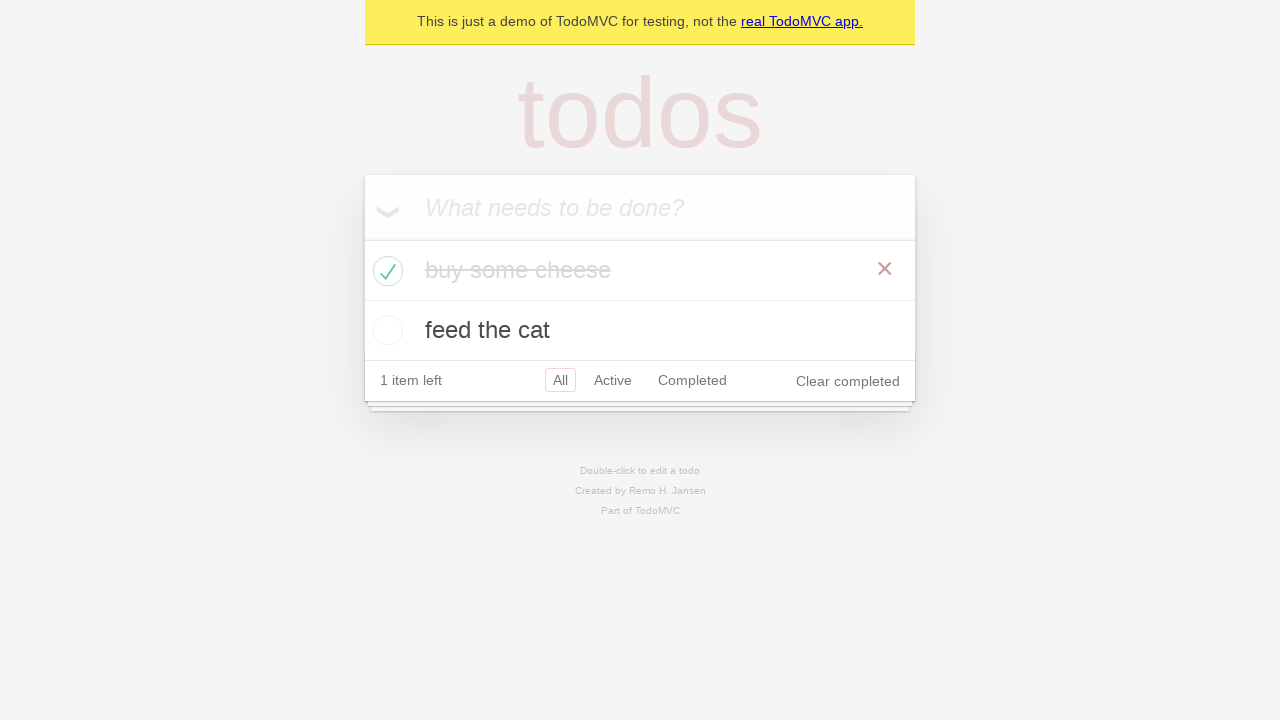